Tests autosuggestion dropdown functionality by typing "ind" in the country field and selecting "India" from the suggested options

Starting URL: https://rahulshettyacademy.com/dropdownsPractise/

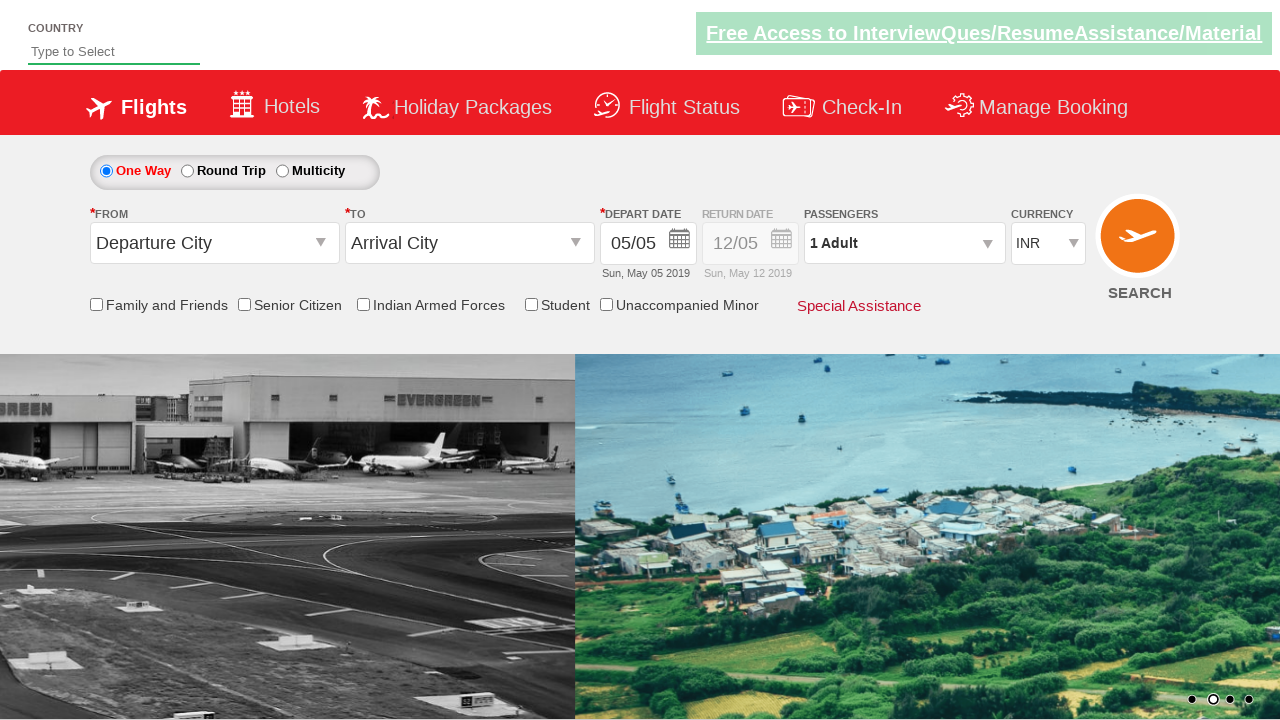

Typed 'ind' in the country autosuggestion field on #autosuggest
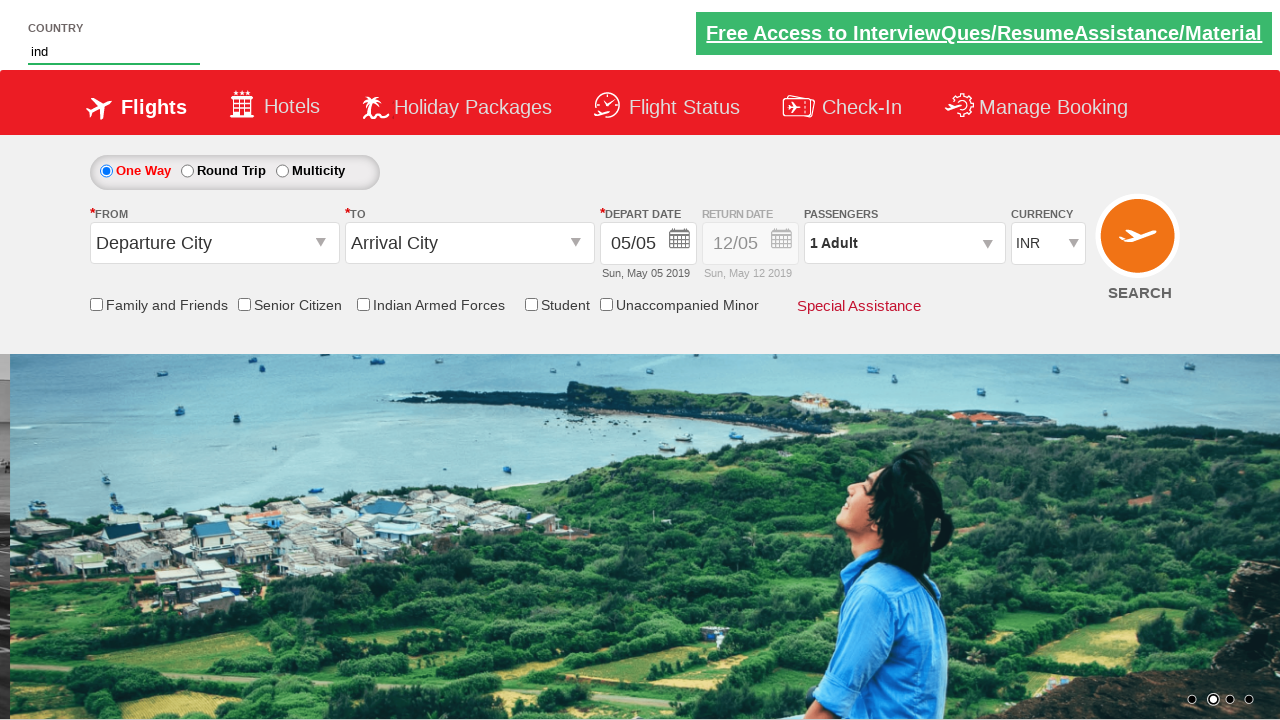

Waited for autosuggestion dropdown to appear
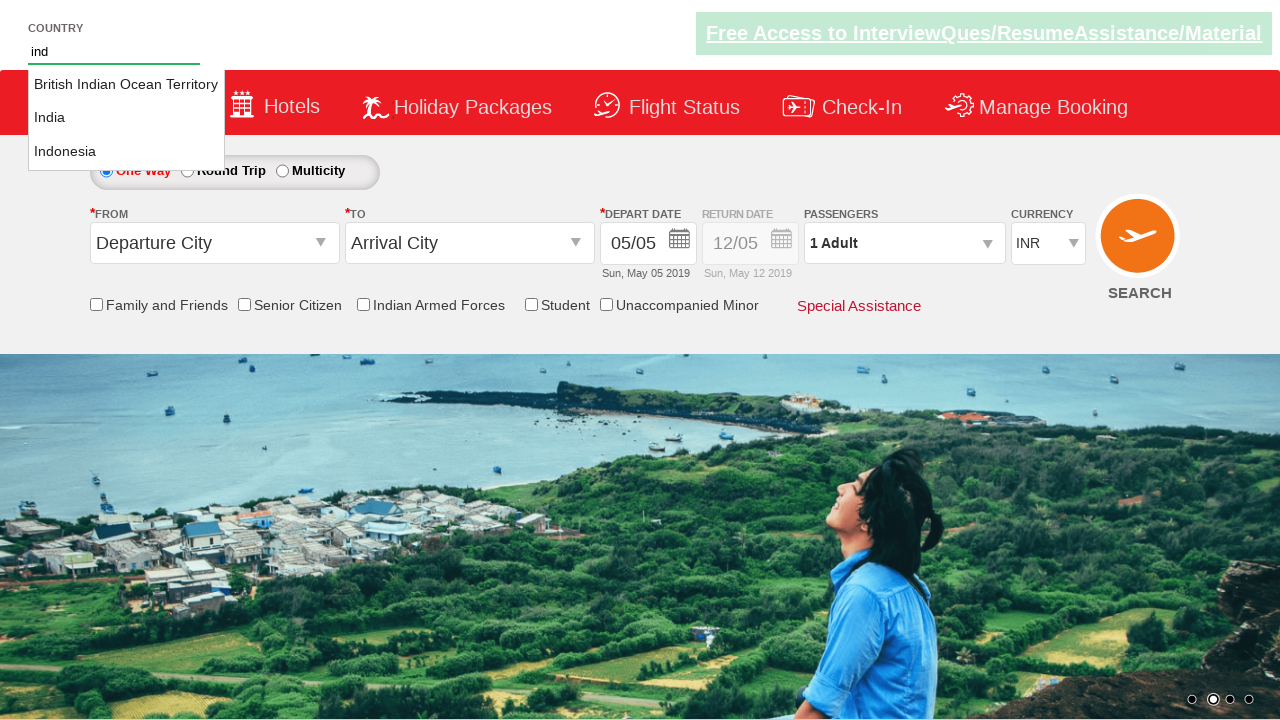

Located all suggestion items in the dropdown
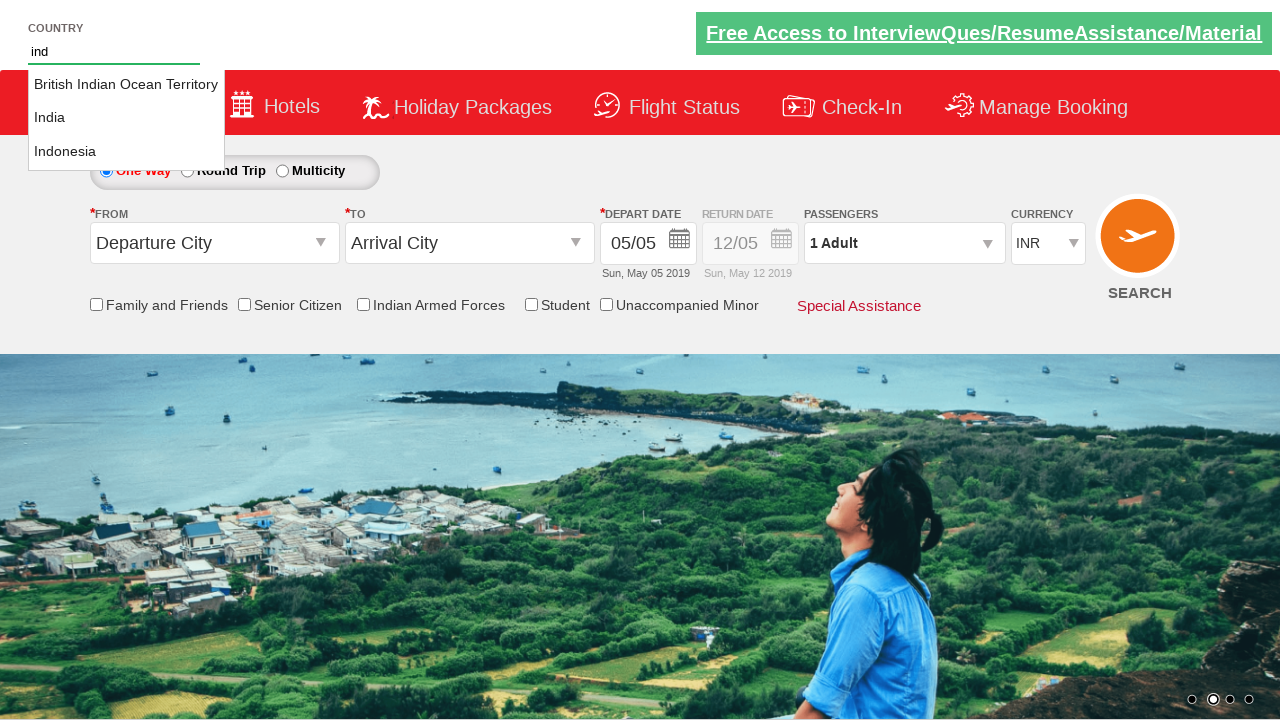

Found 3 suggestion items in the dropdown
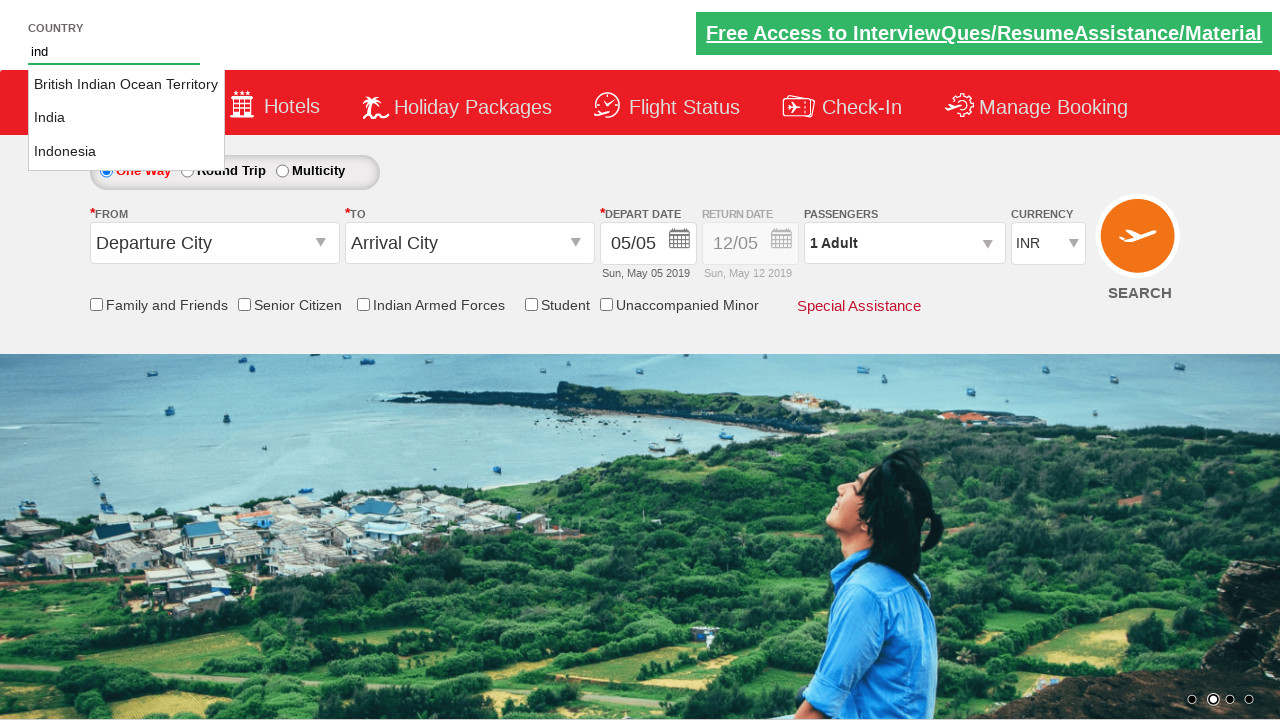

Selected 'India' from the autosuggestion dropdown at (126, 118) on li.ui-menu-item a >> nth=1
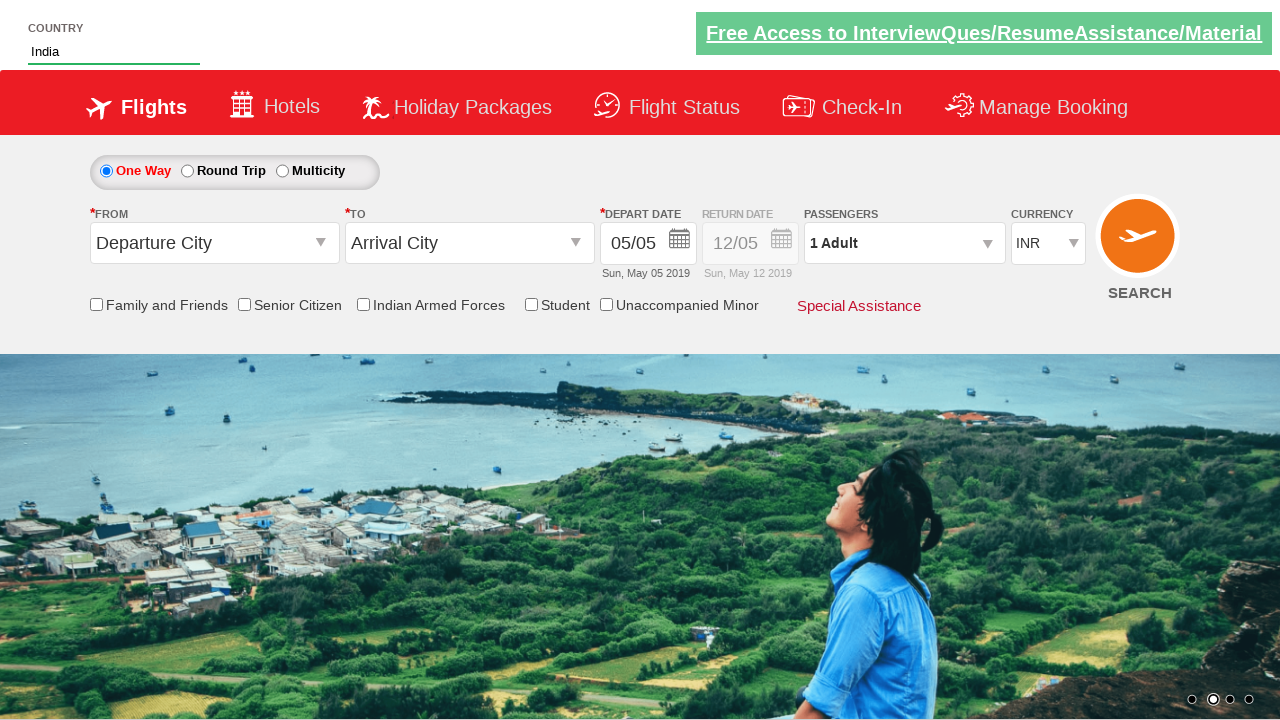

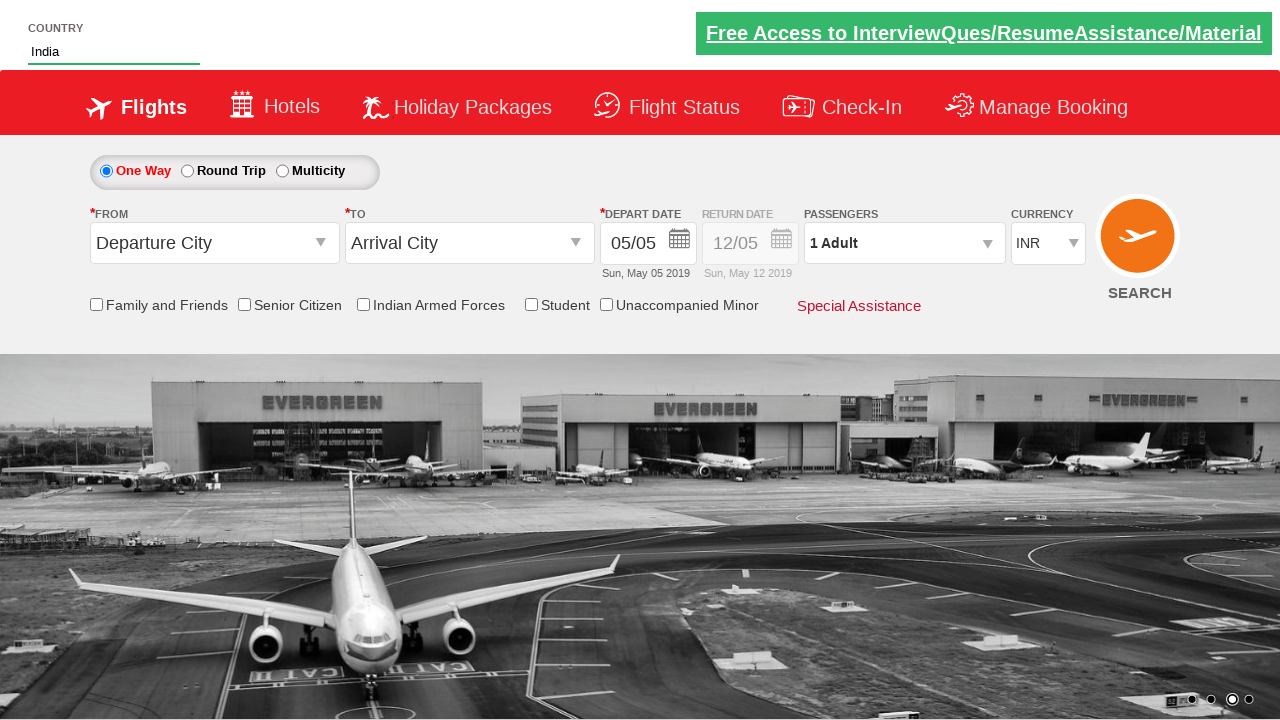